Navigates to Flipkart homepage and verifies the page loads by checking the title

Starting URL: https://www.flipkart.com/

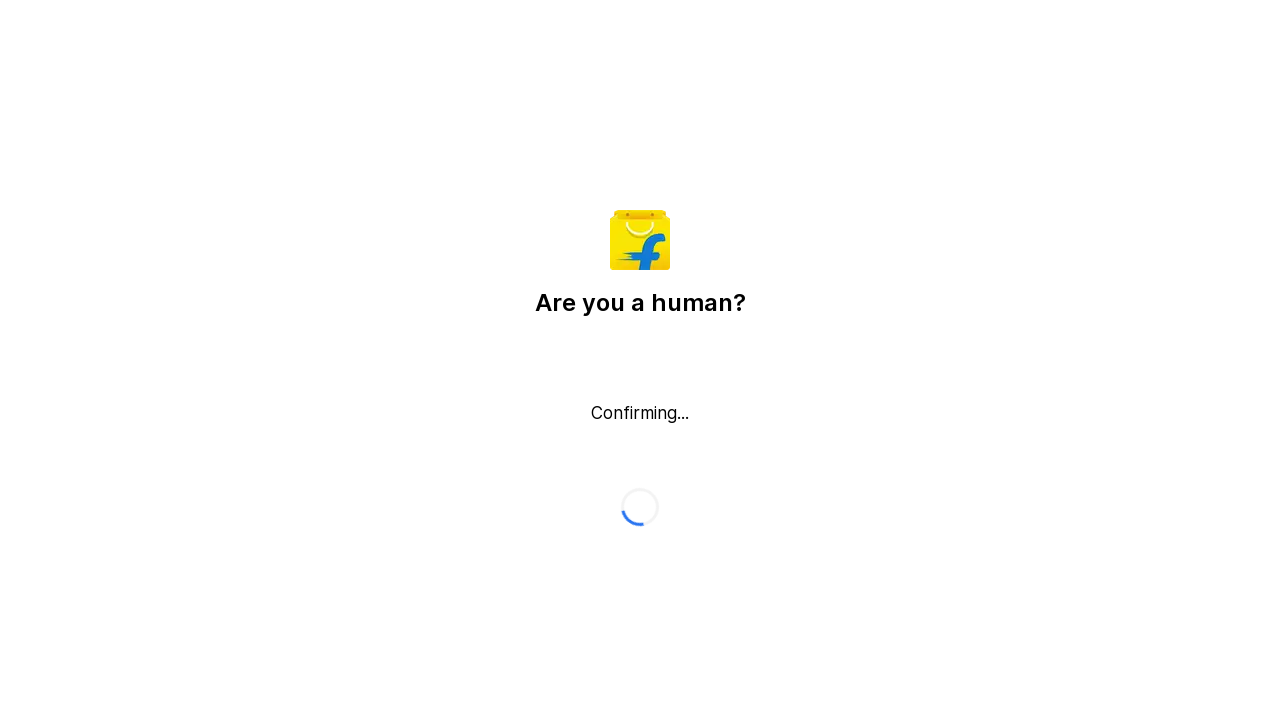

Waited for page to reach domcontentloaded state
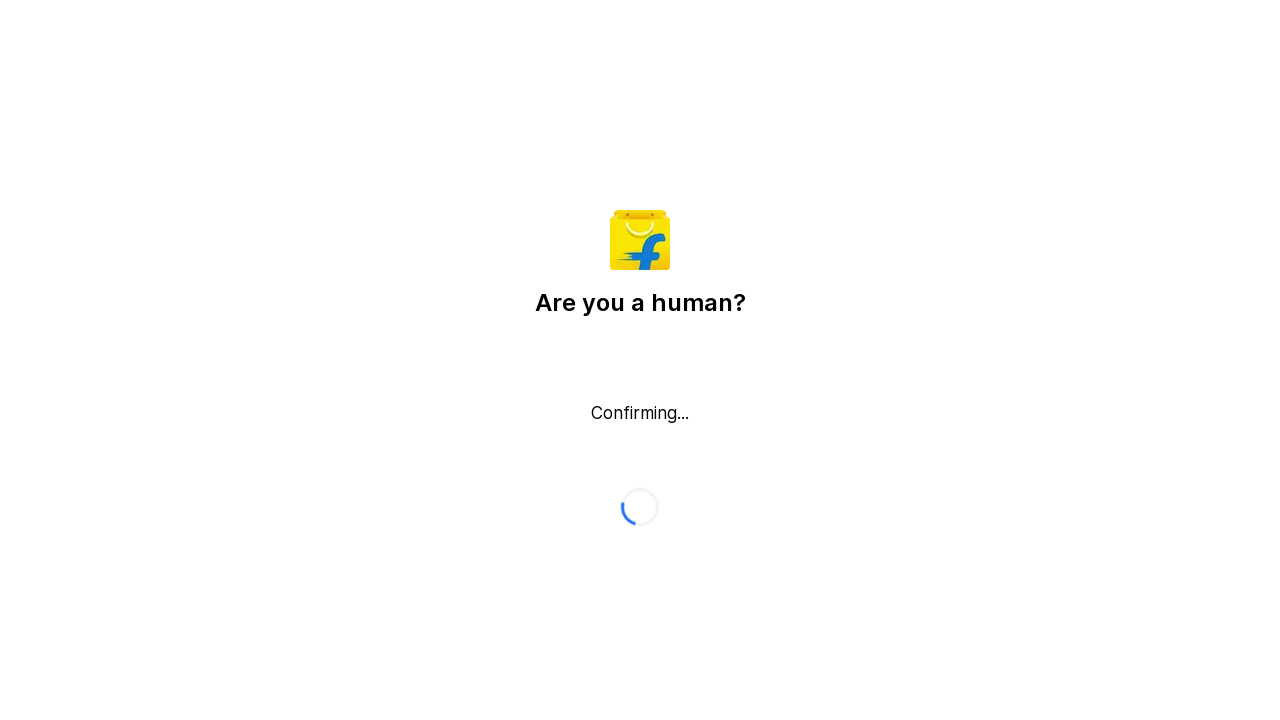

Retrieved page title
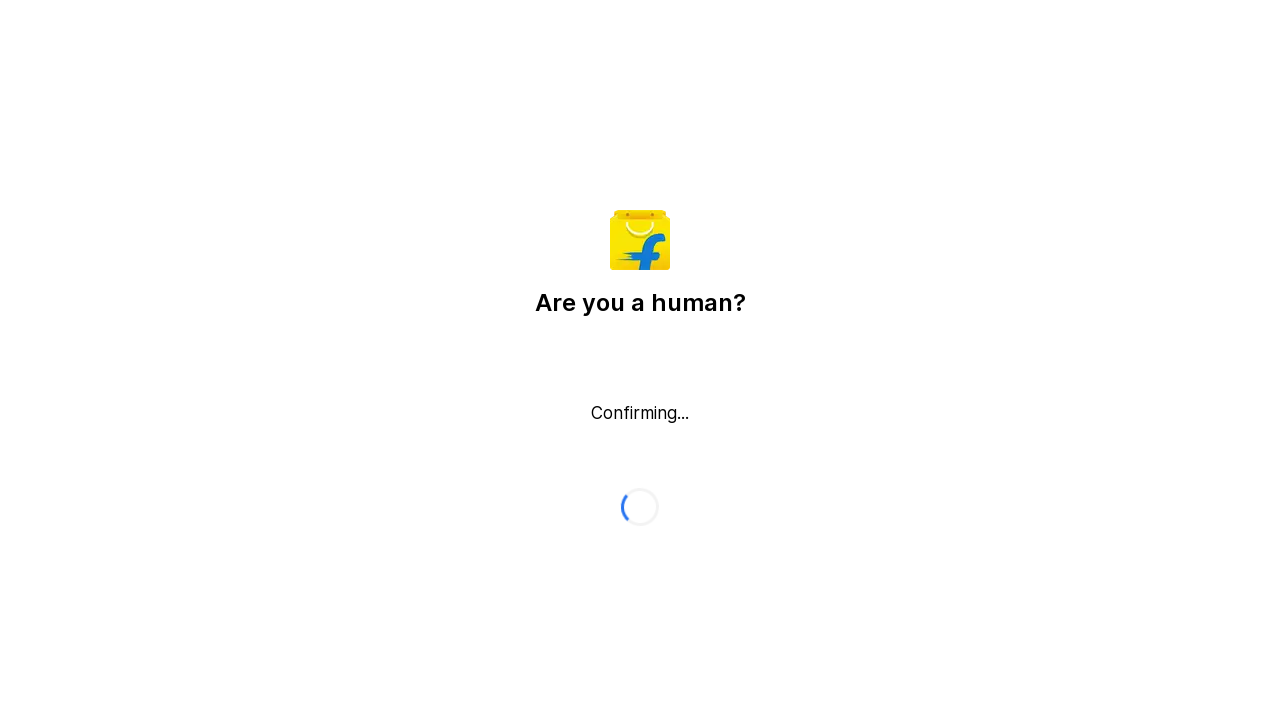

Verified page title is not empty
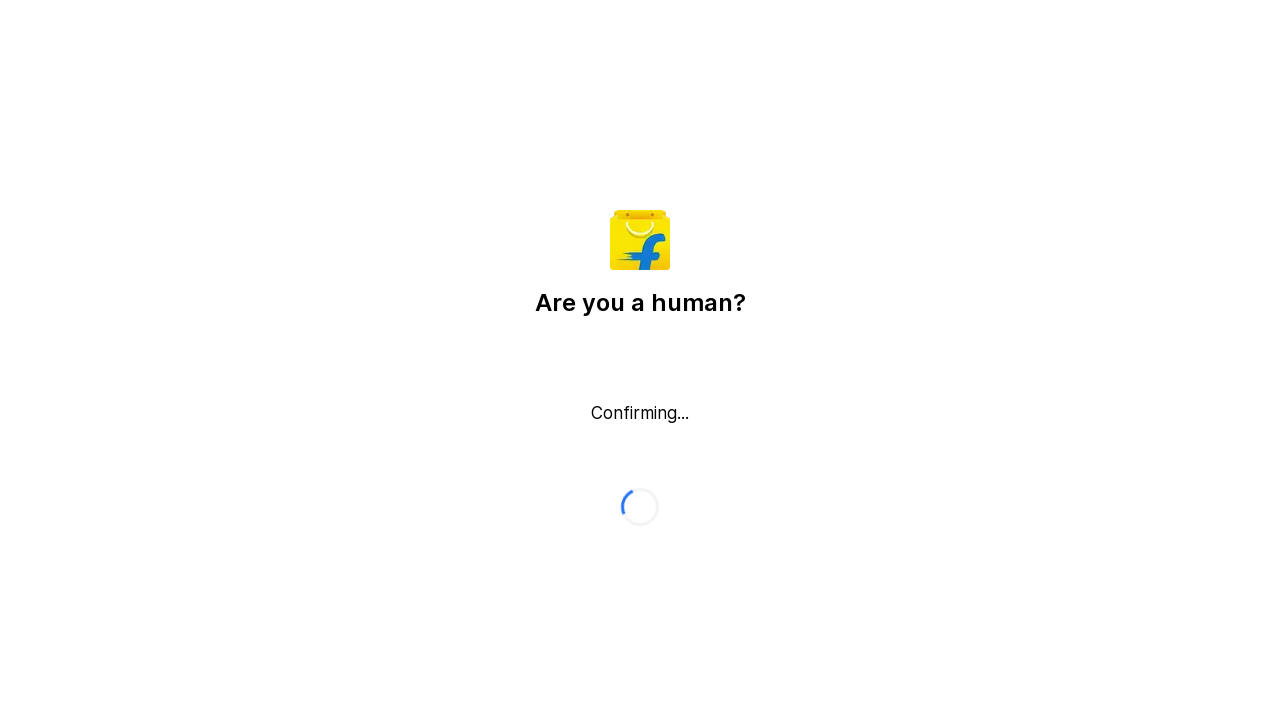

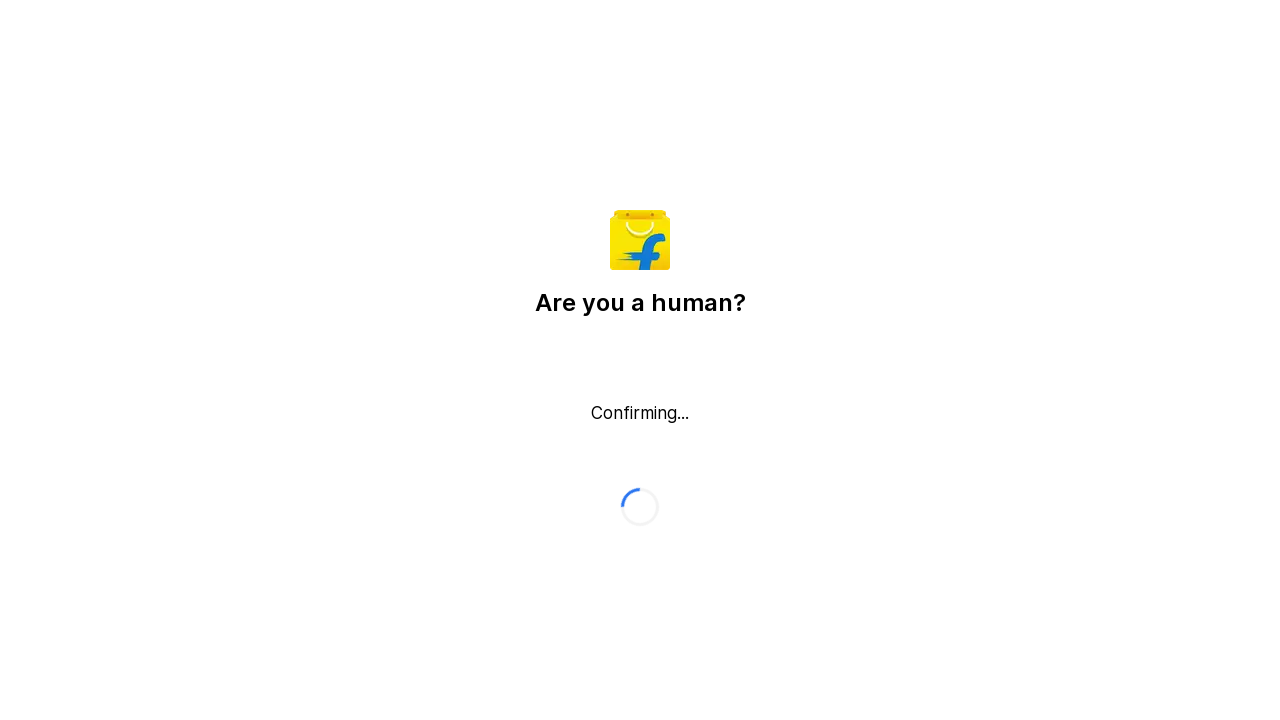